Tests various web element interactions including checking element attributes, selecting checkboxes, and verifying element states on an automation practice page

Starting URL: https://rahulshettyacademy.com/AutomationPractice/

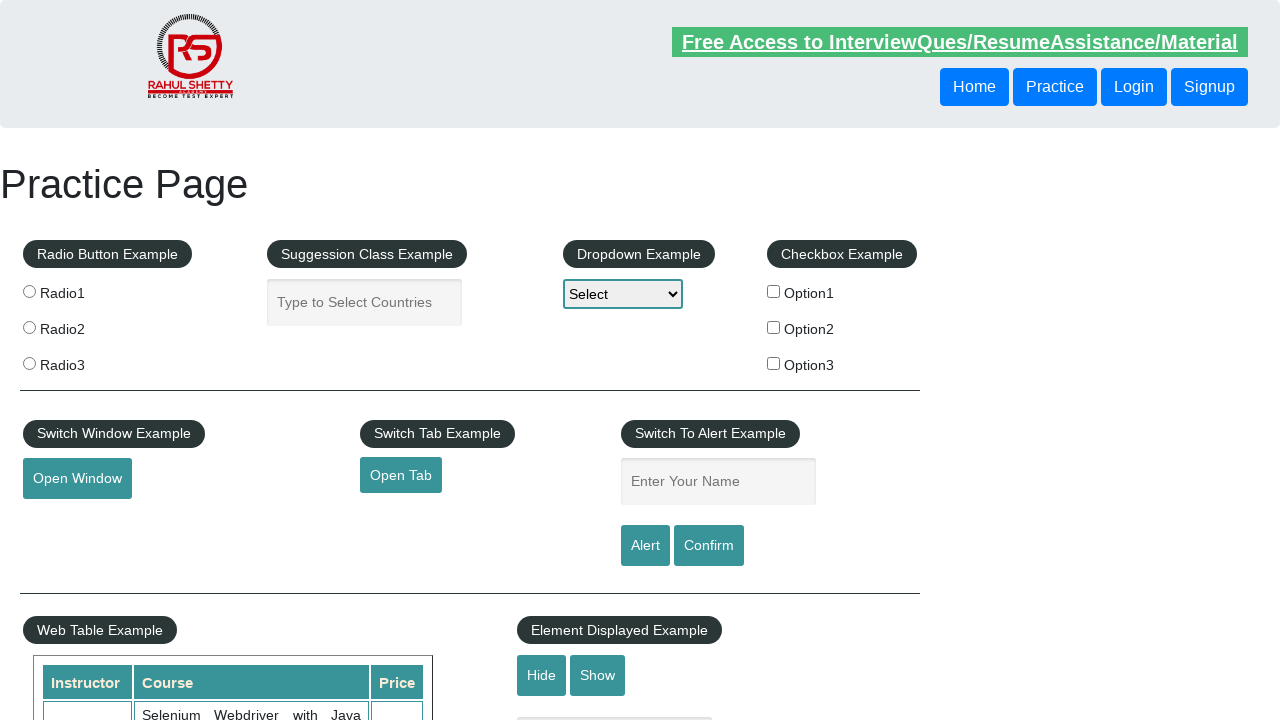

Located autocomplete text box element
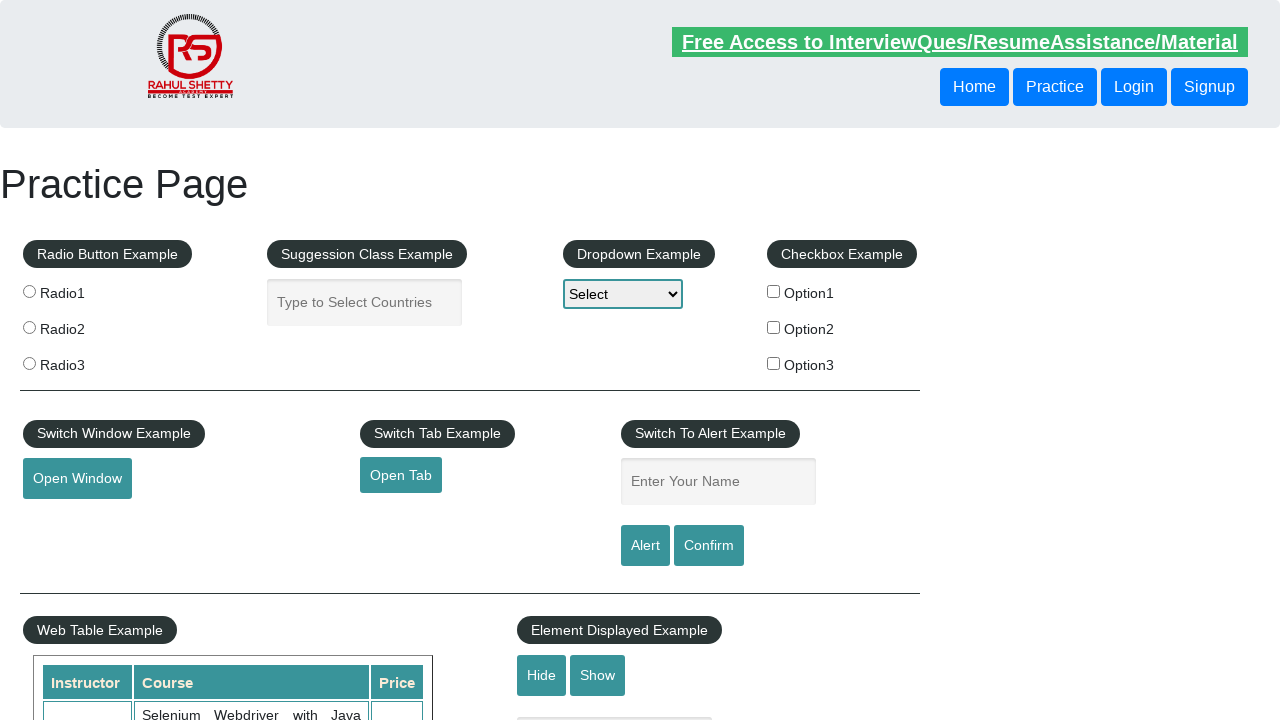

Retrieved tag name: input
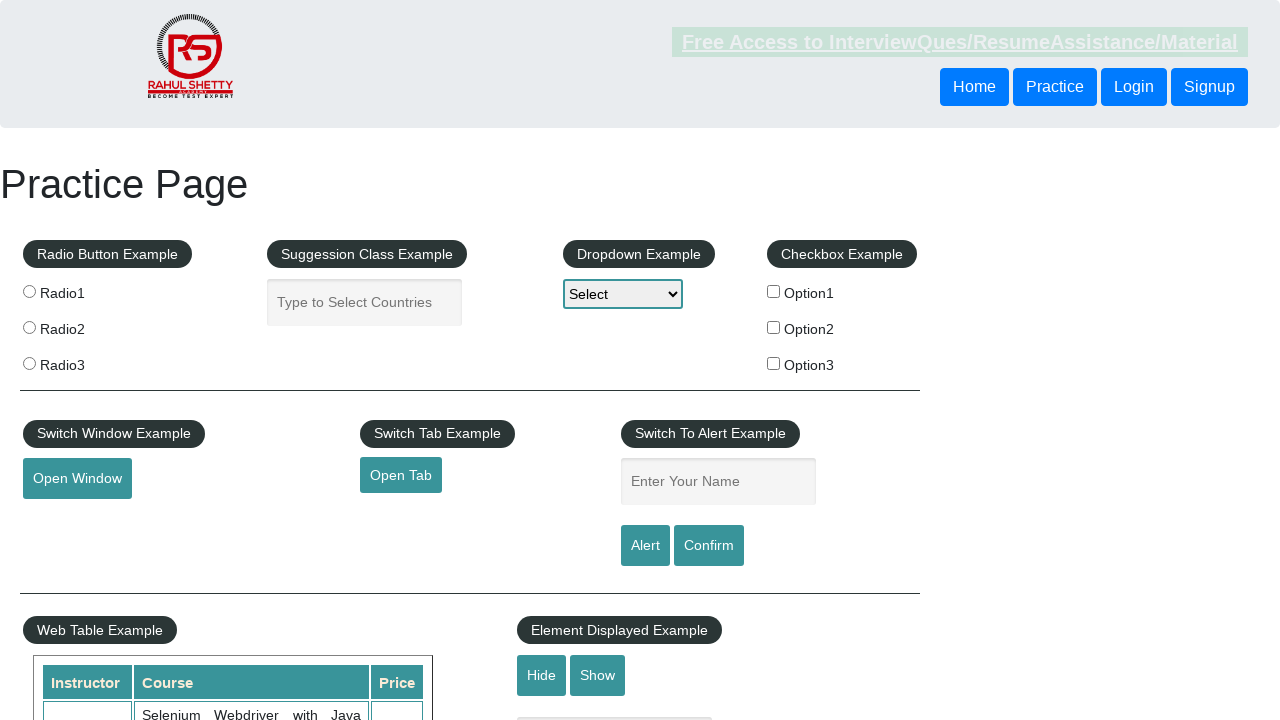

Retrieved placeholder attribute: Type to Select Countries
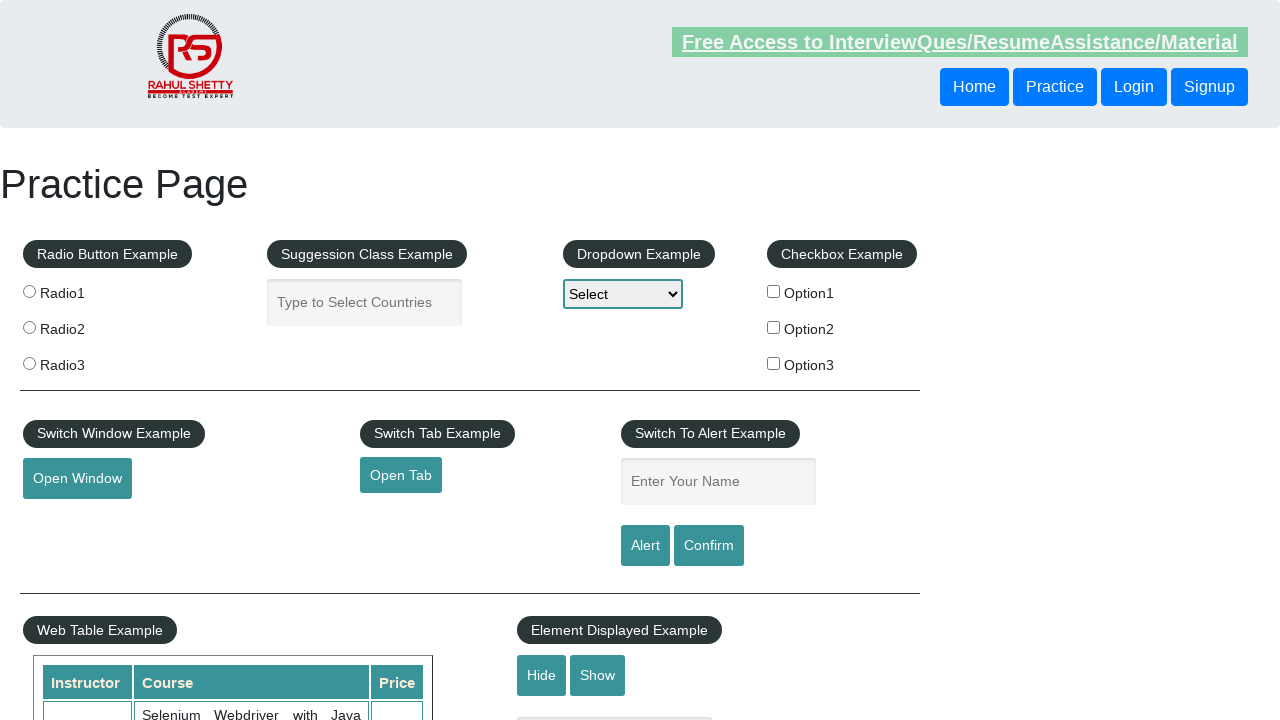

Checked textbox visibility: True
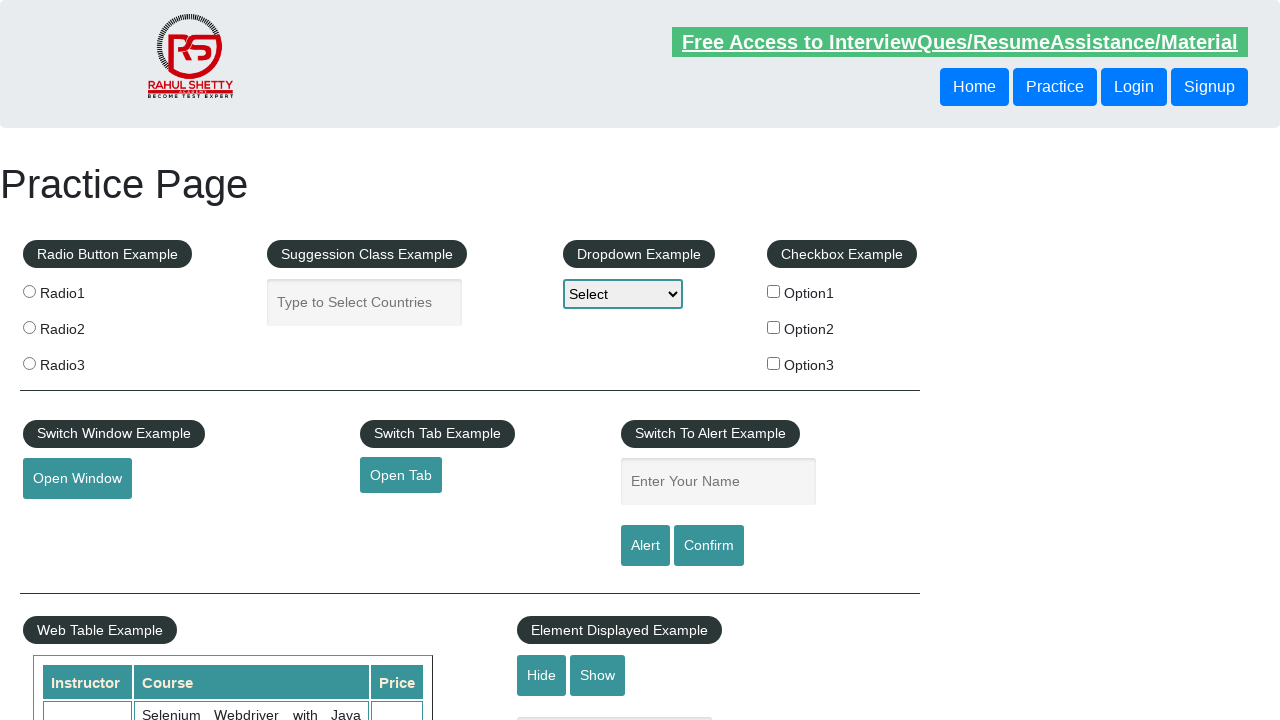

Located checkbox element with id 'checkBoxOption1'
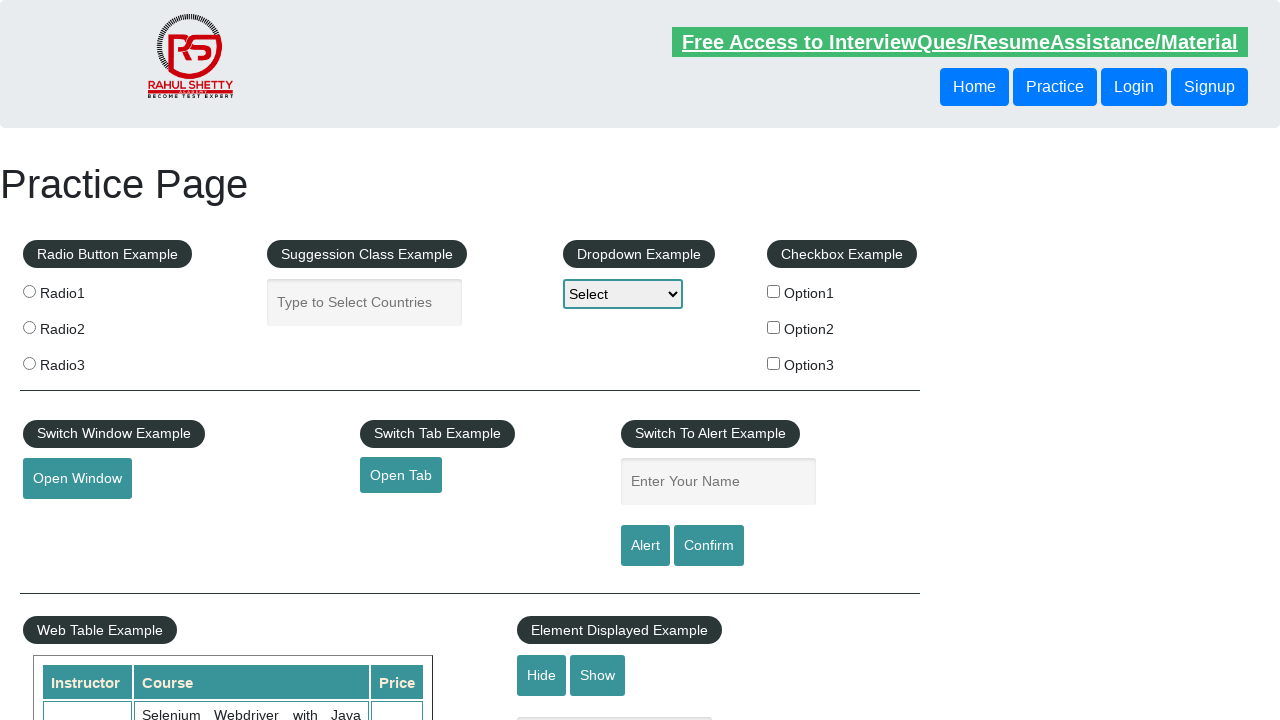

Checked initial checkbox state: False
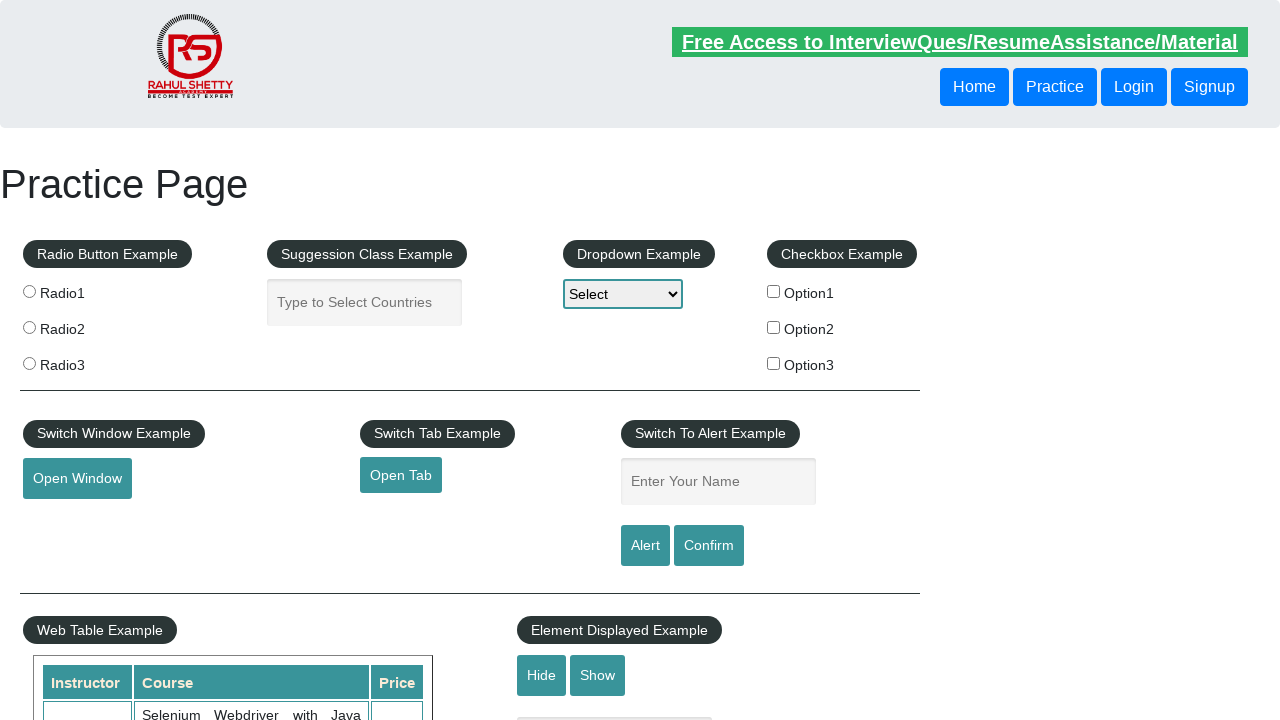

Clicked checkbox to toggle selection at (774, 291) on xpath=//input[@id='checkBoxOption1']
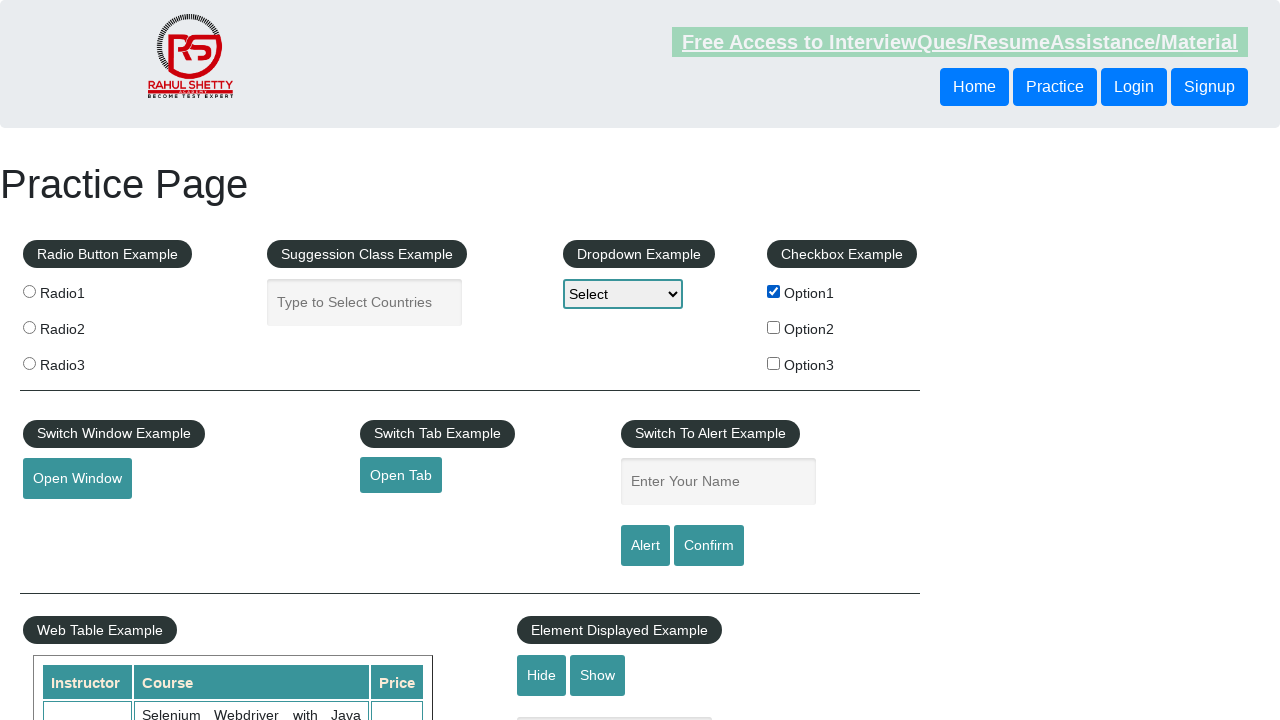

Verified checkbox state after click: True
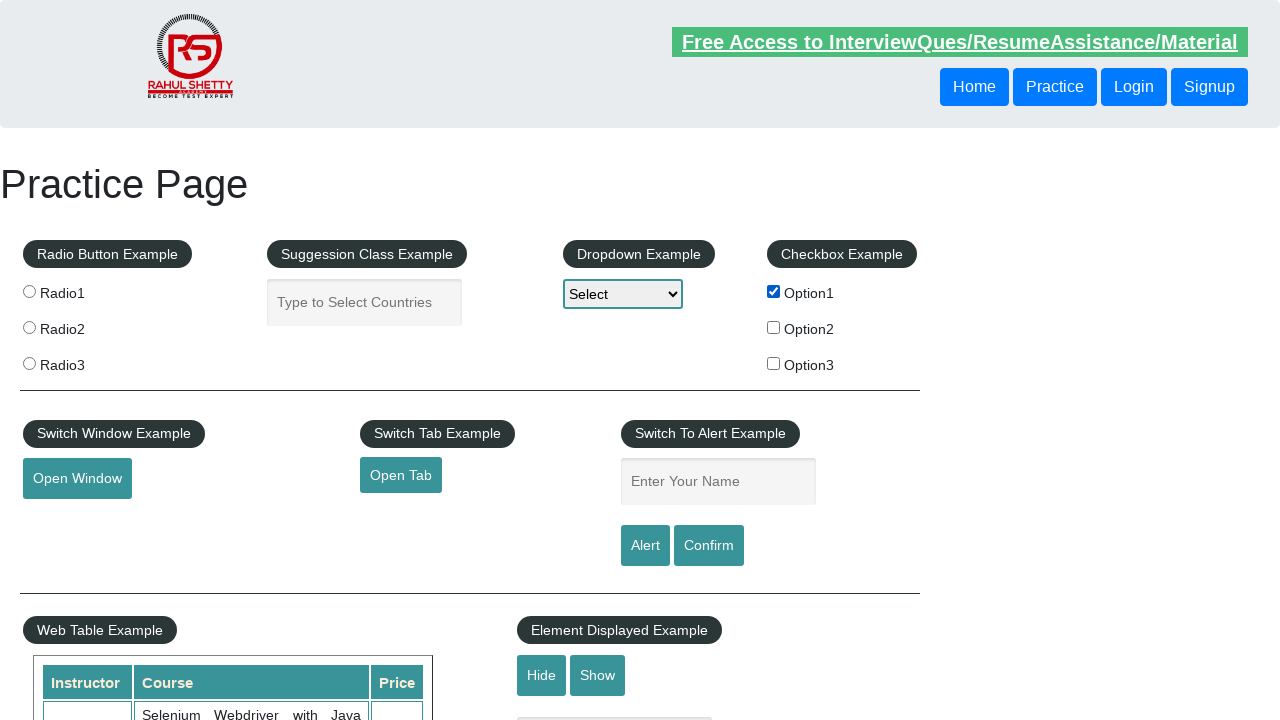

Retrieved computed padding style: 0px
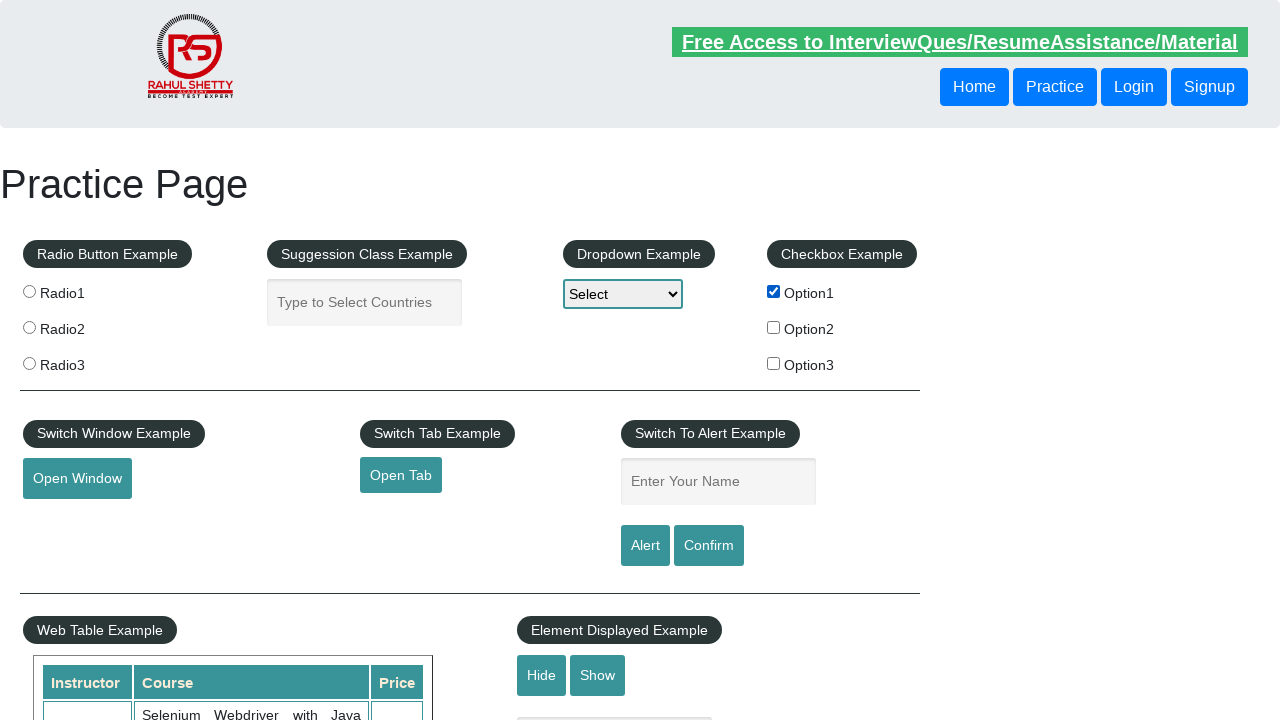

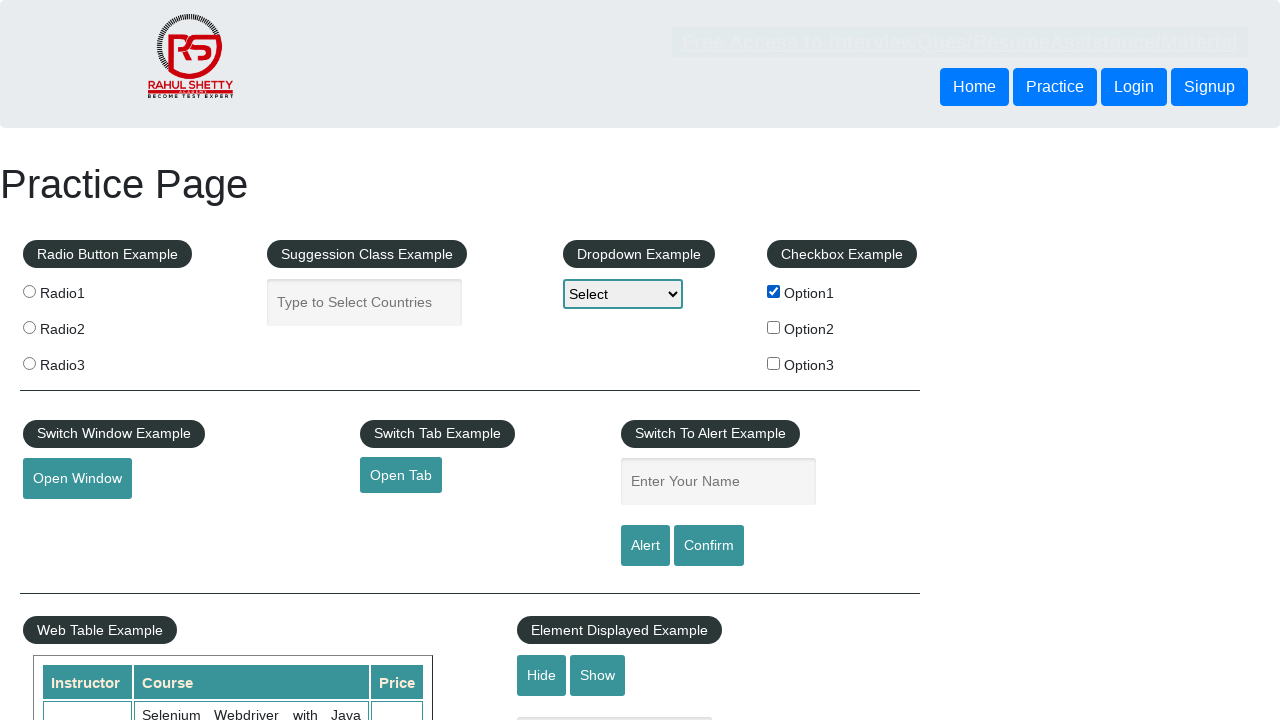